Simple browser navigation test that opens a website and verifies the page loads by checking the title and URL are accessible.

Starting URL: https://rahulshettyacademy.com

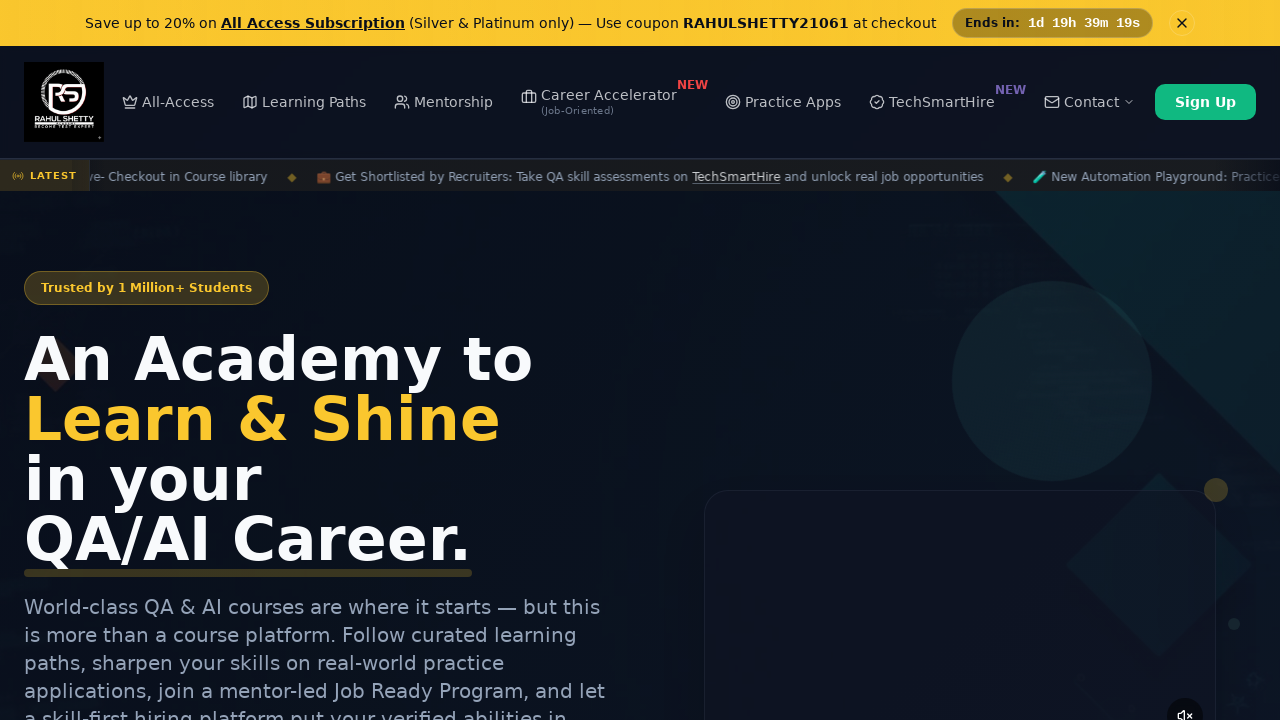

Waited for page to reach domcontentloaded state
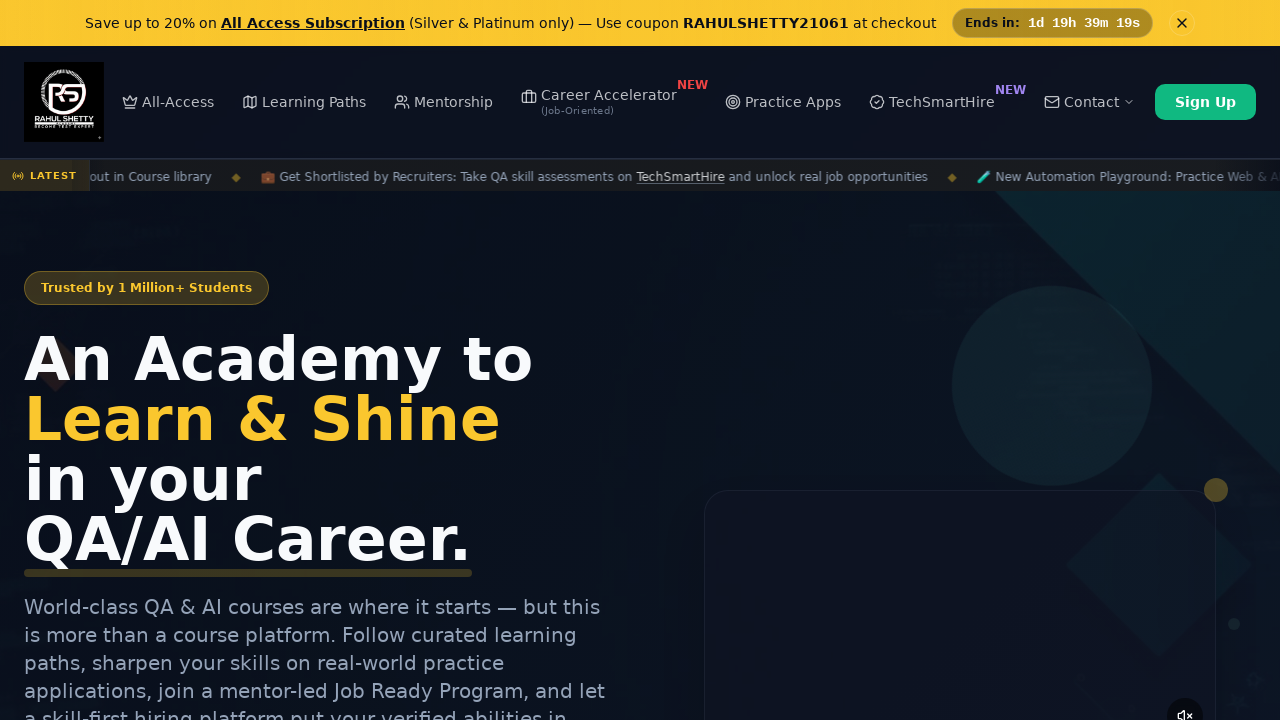

Retrieved page title: Rahul Shetty Academy | QA Automation, Playwright, AI Testing & Online Training
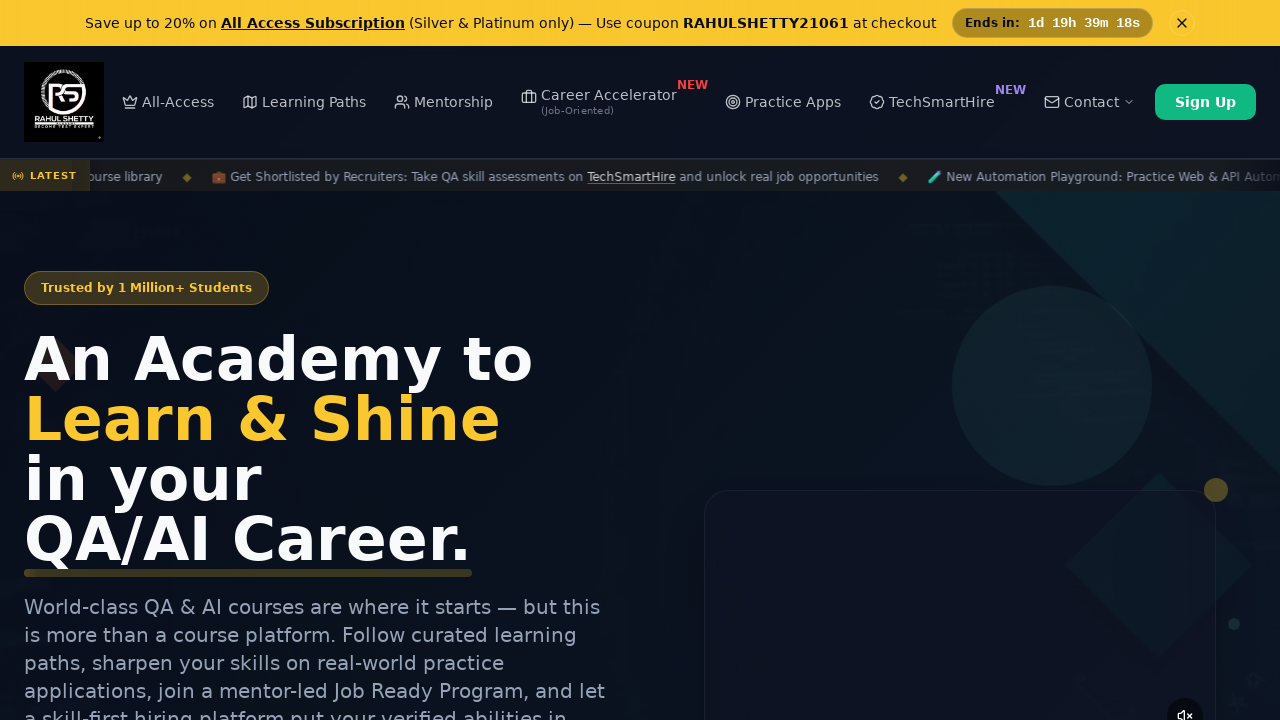

Retrieved current URL: https://rahulshettyacademy.com/
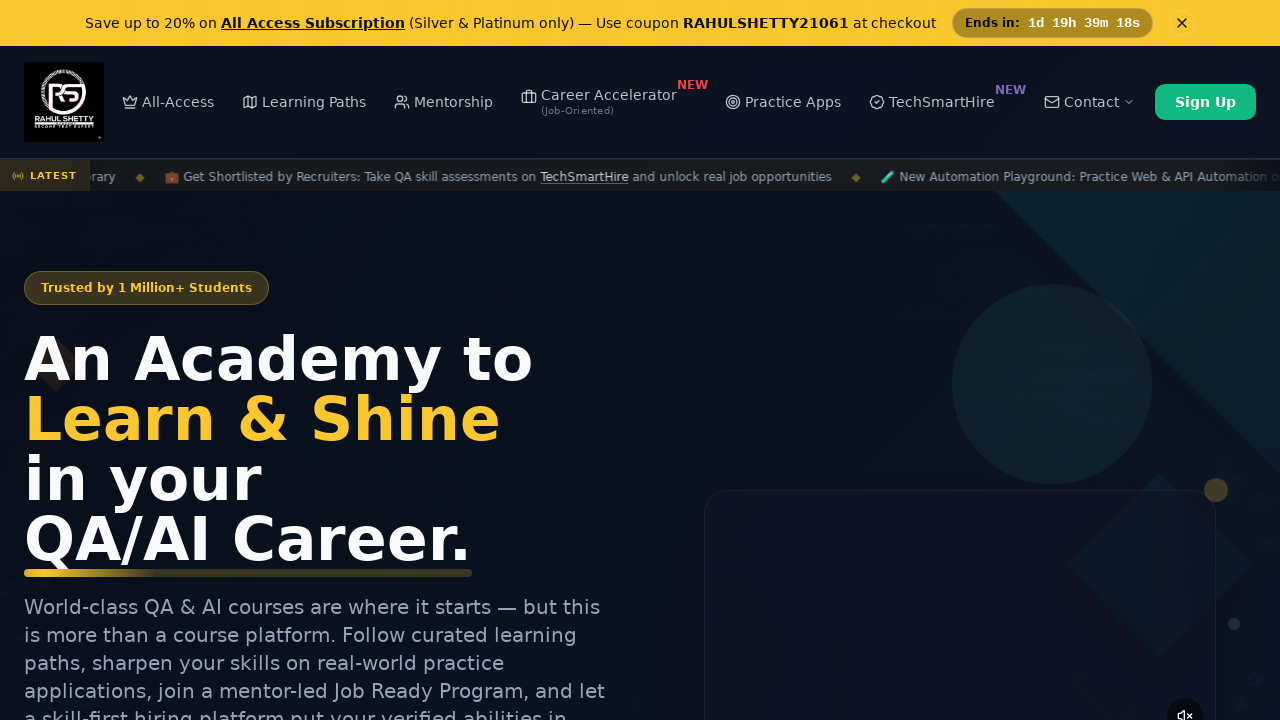

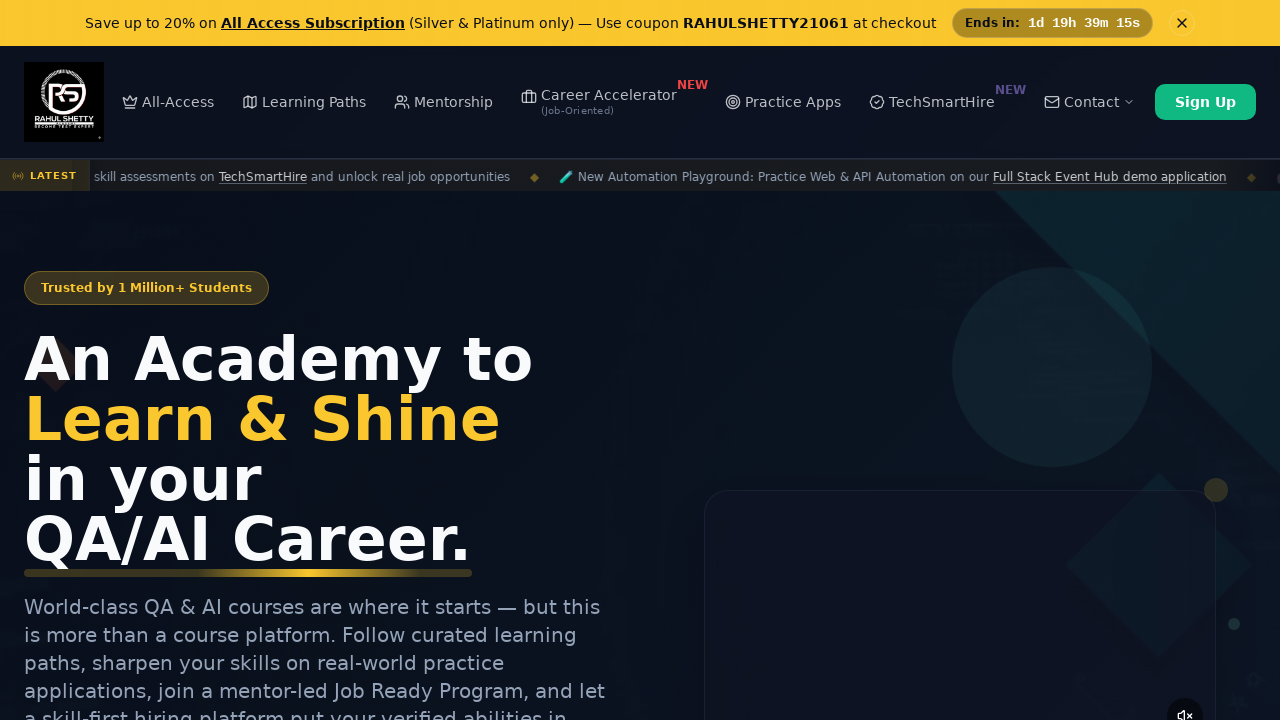